Tests the Elements page by locating the text box menu item and clicking on the checkbox menu item

Starting URL: https://demoqa.com/elements

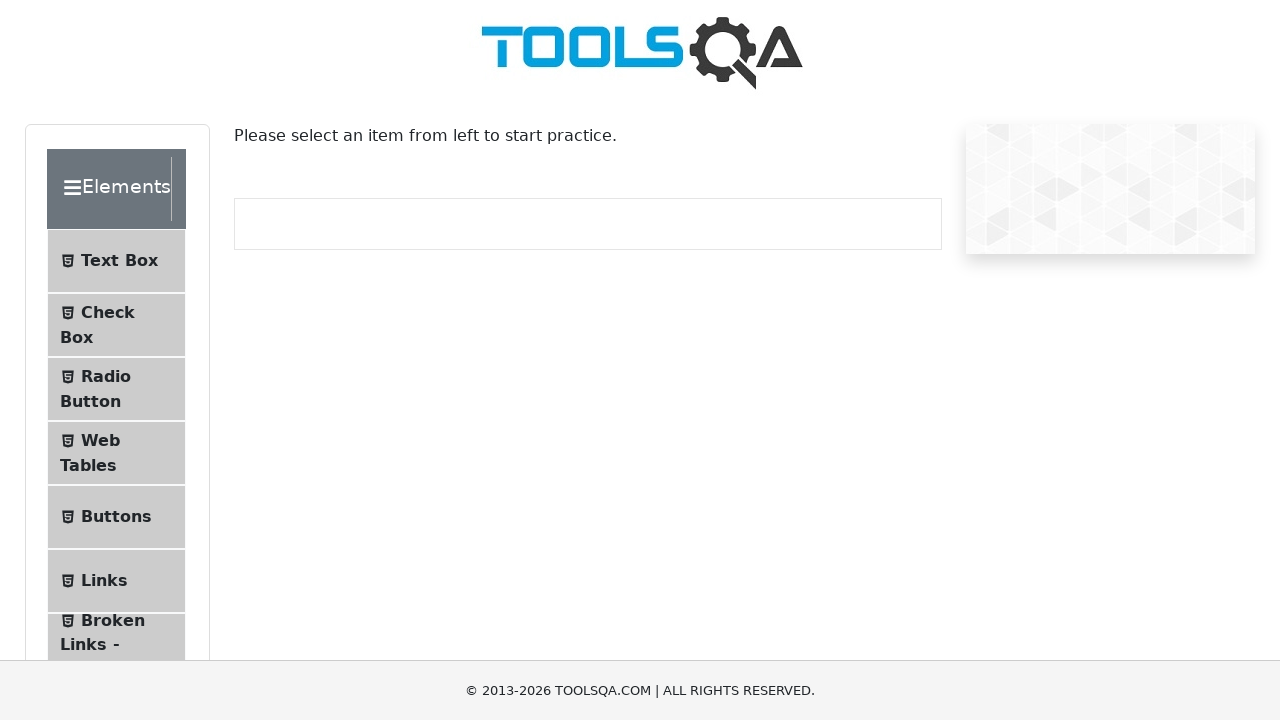

Text box menu item is now visible
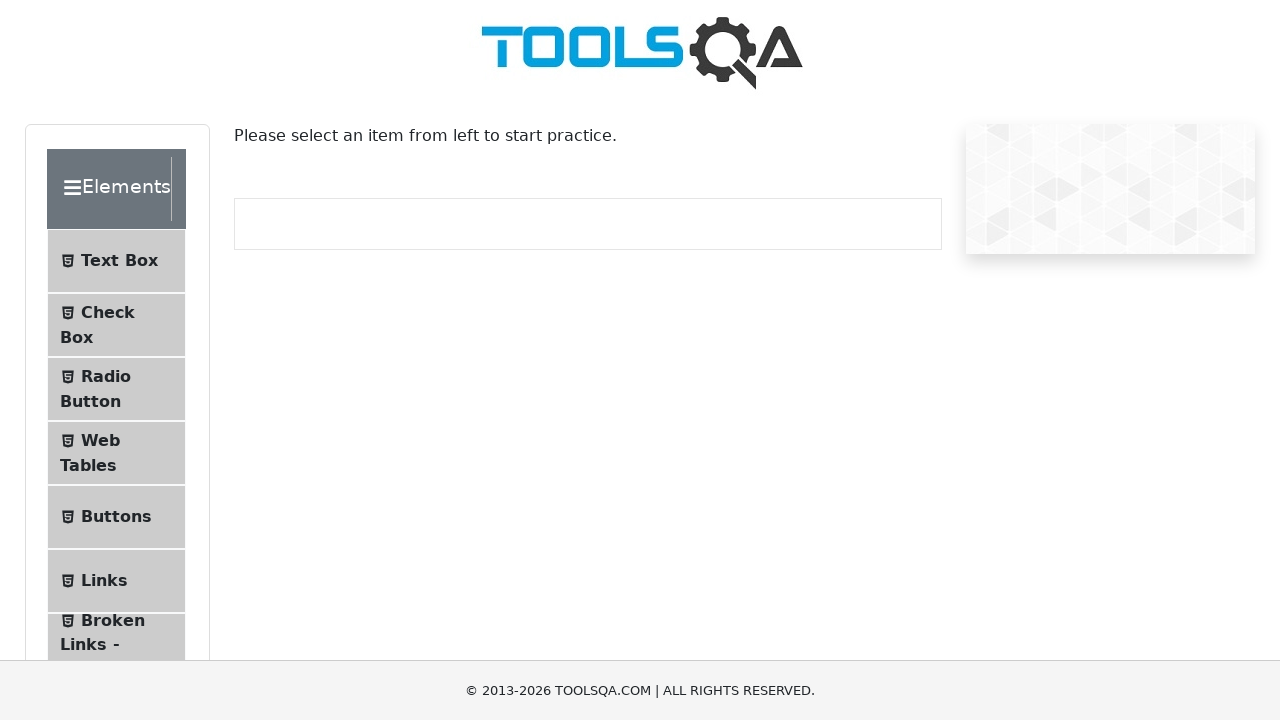

Clicked on the checkbox menu item at (116, 325) on li[id='item-1']
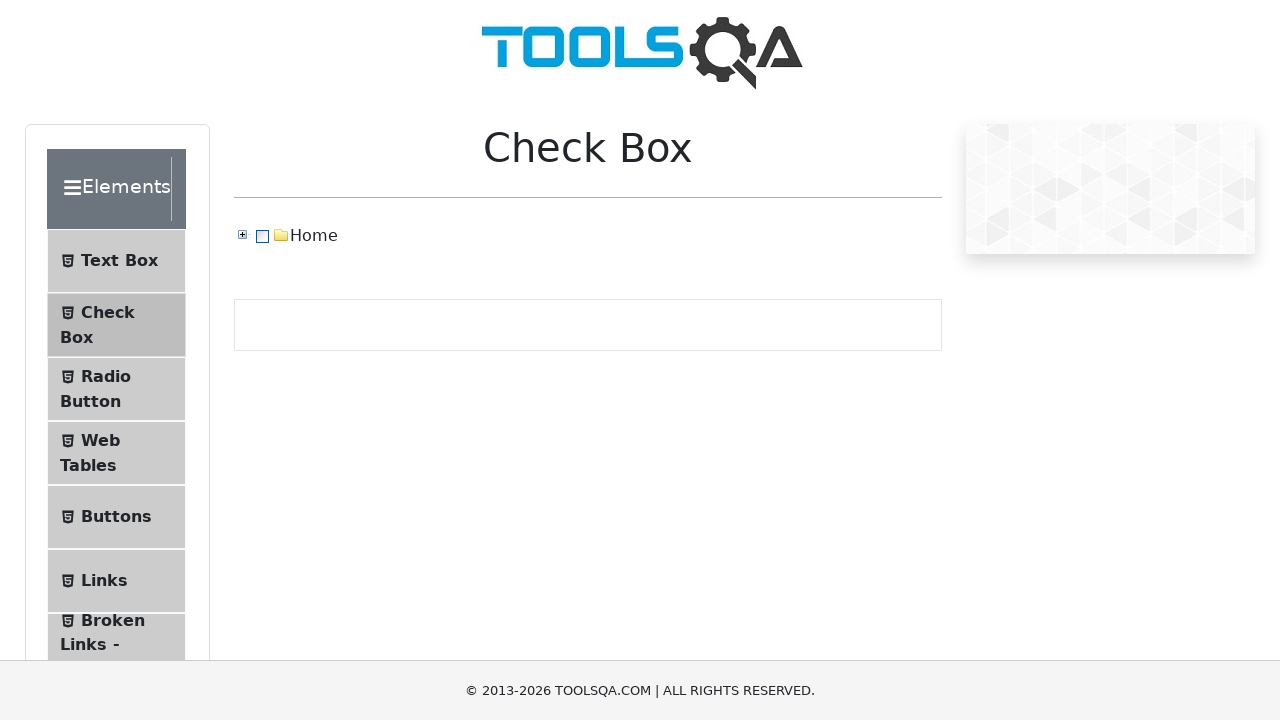

Page has finished loading (networkidle state reached)
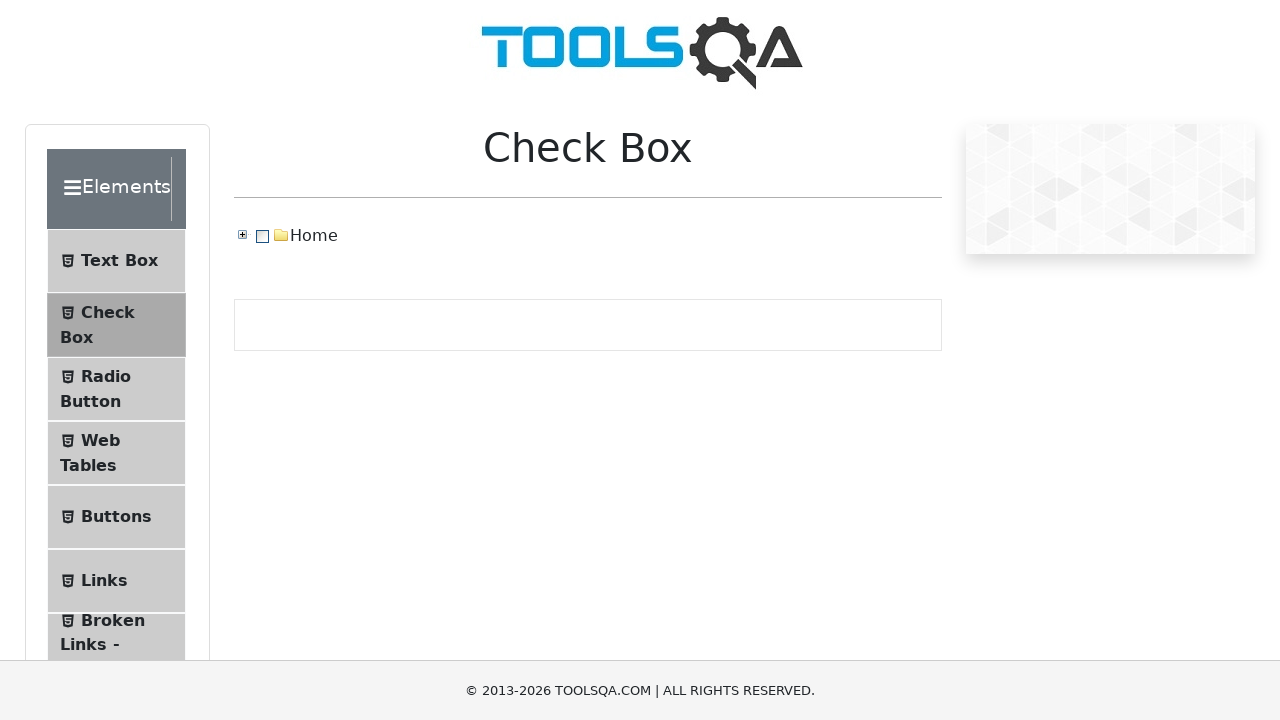

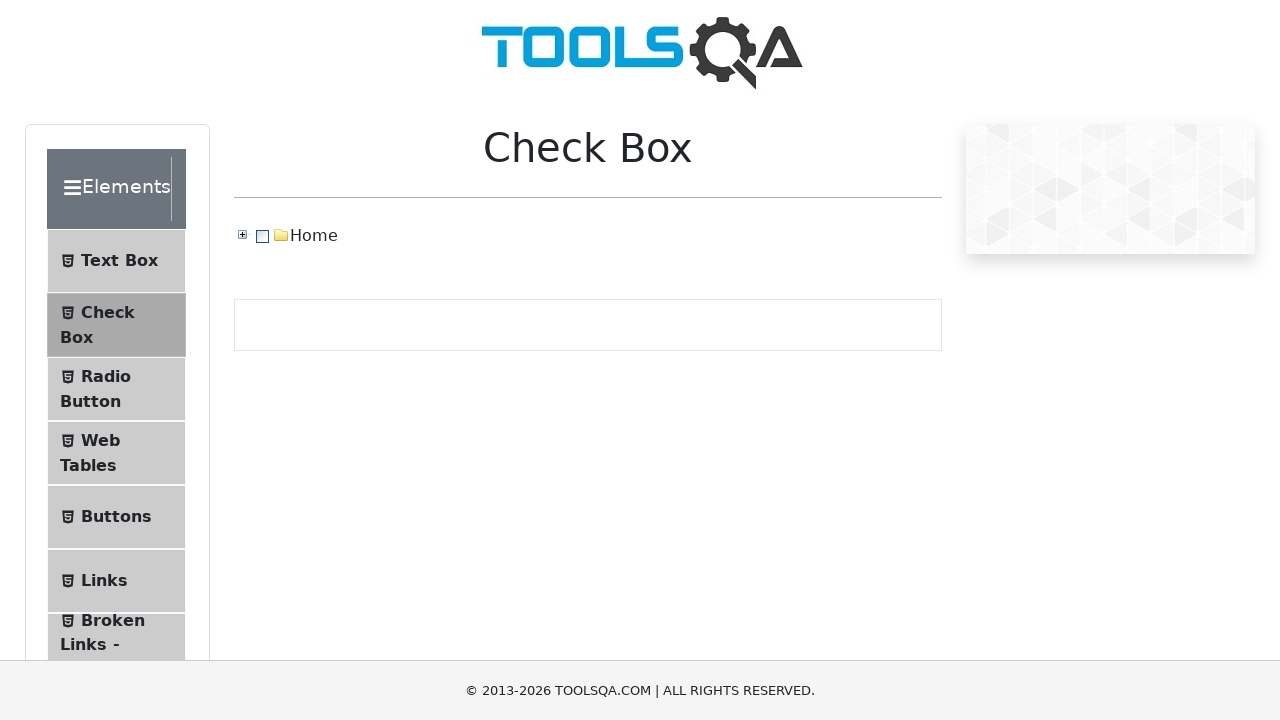